Navigates to the Strefa Kursów website homepage and loads the page

Starting URL: https://www.strefakursow.pl

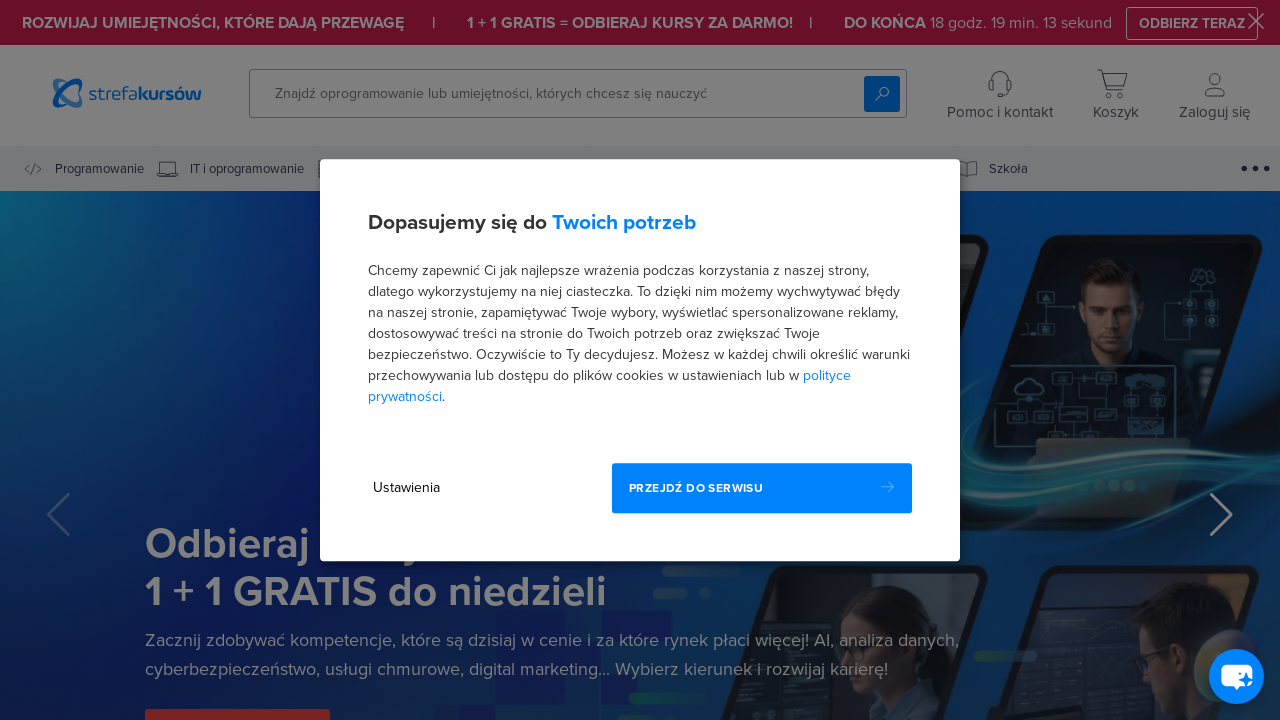

Waited for page DOM to be fully loaded on Strefa Kursów homepage
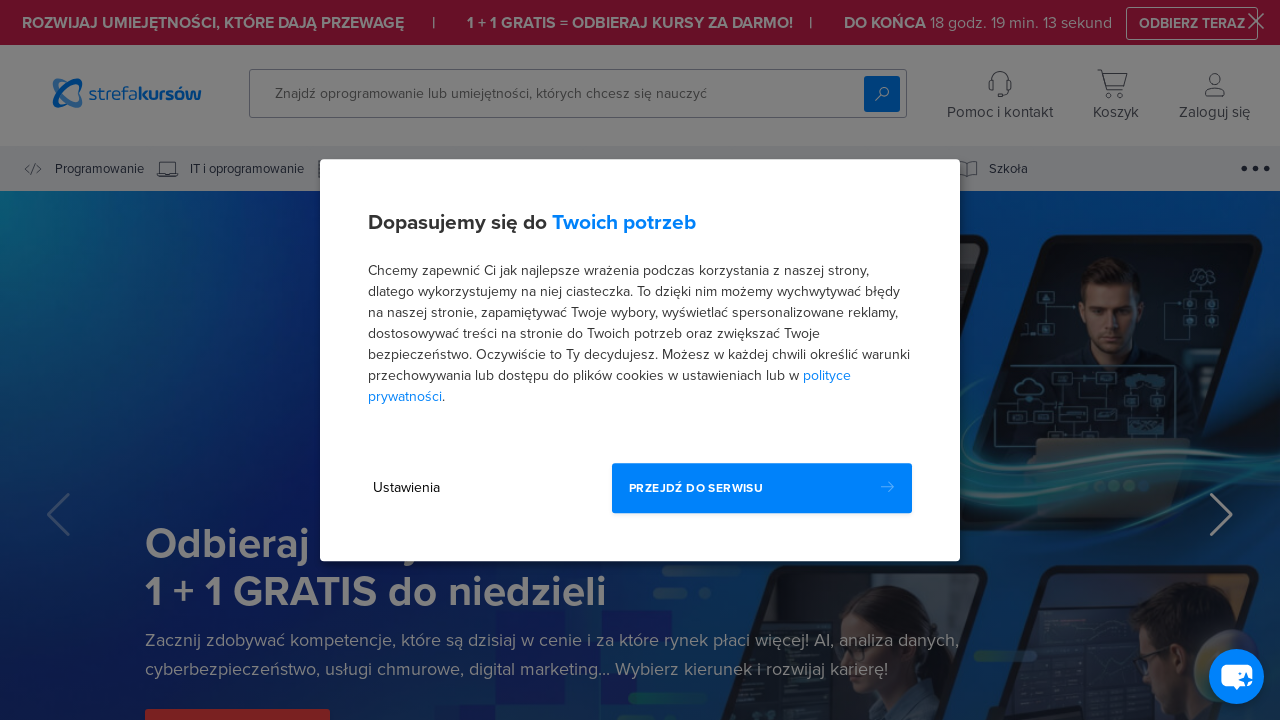

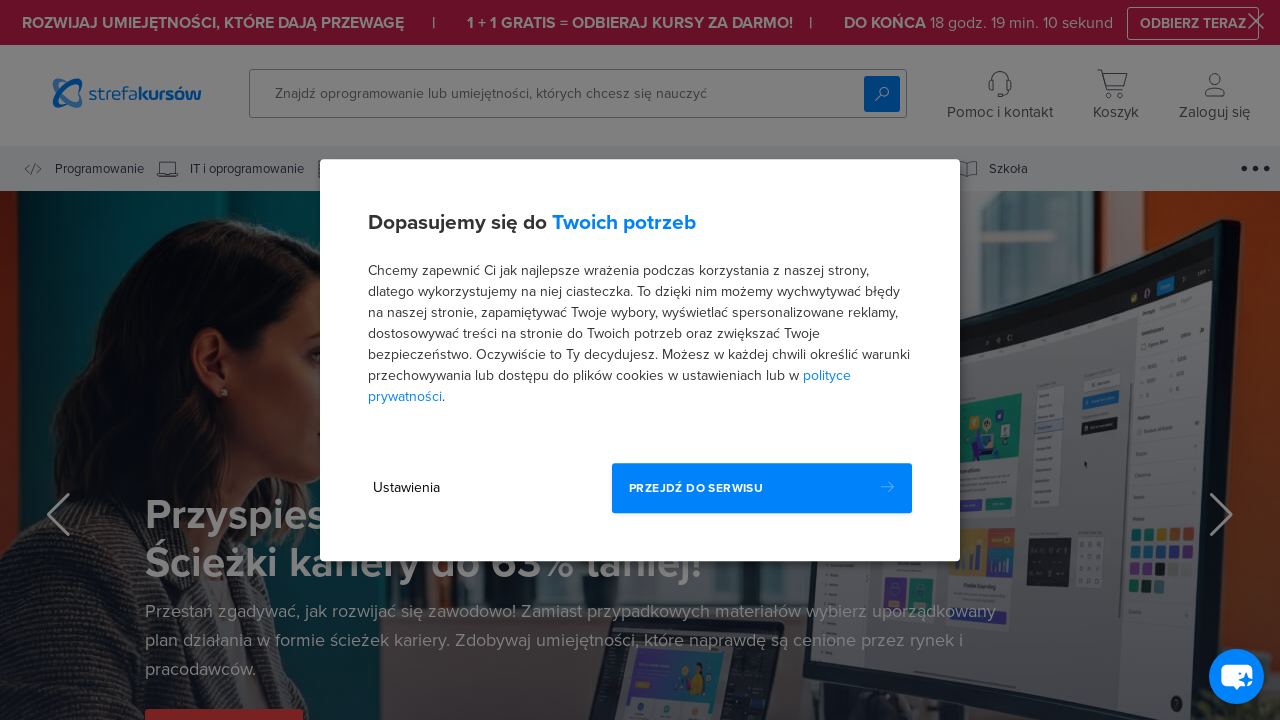